Tests a practice form by filling in various fields including email, password, name, radio buttons, dropdown selection, and form submission

Starting URL: https://rahulshettyacademy.com/angularpractice/

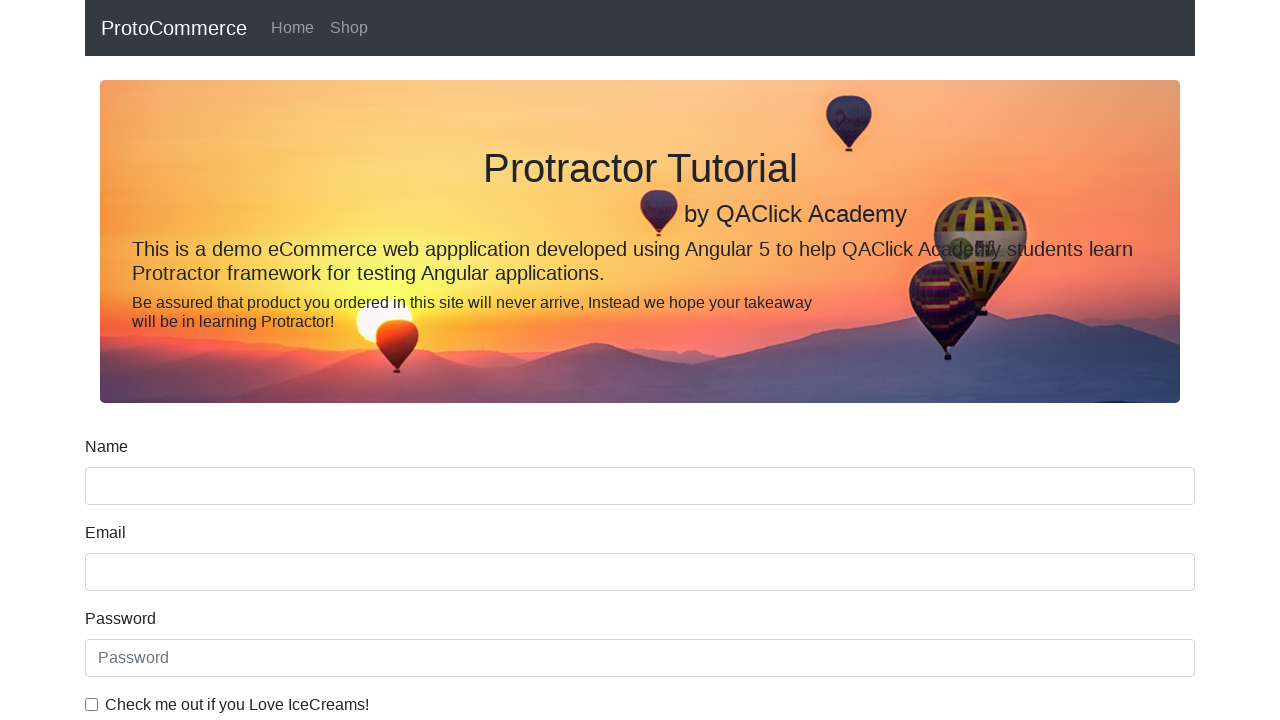

Filled email field with 'testuser123@gmail.com' on input[name='email']
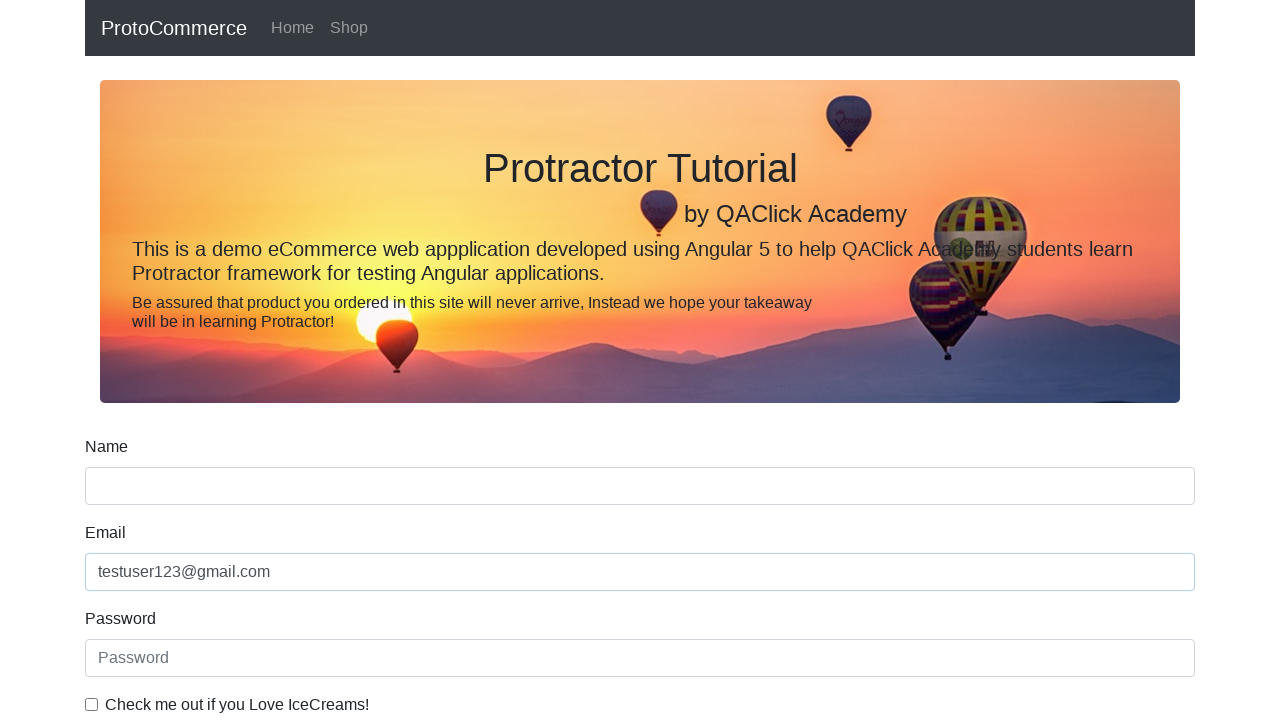

Filled password field with 'Pass123456' on #exampleInputPassword1
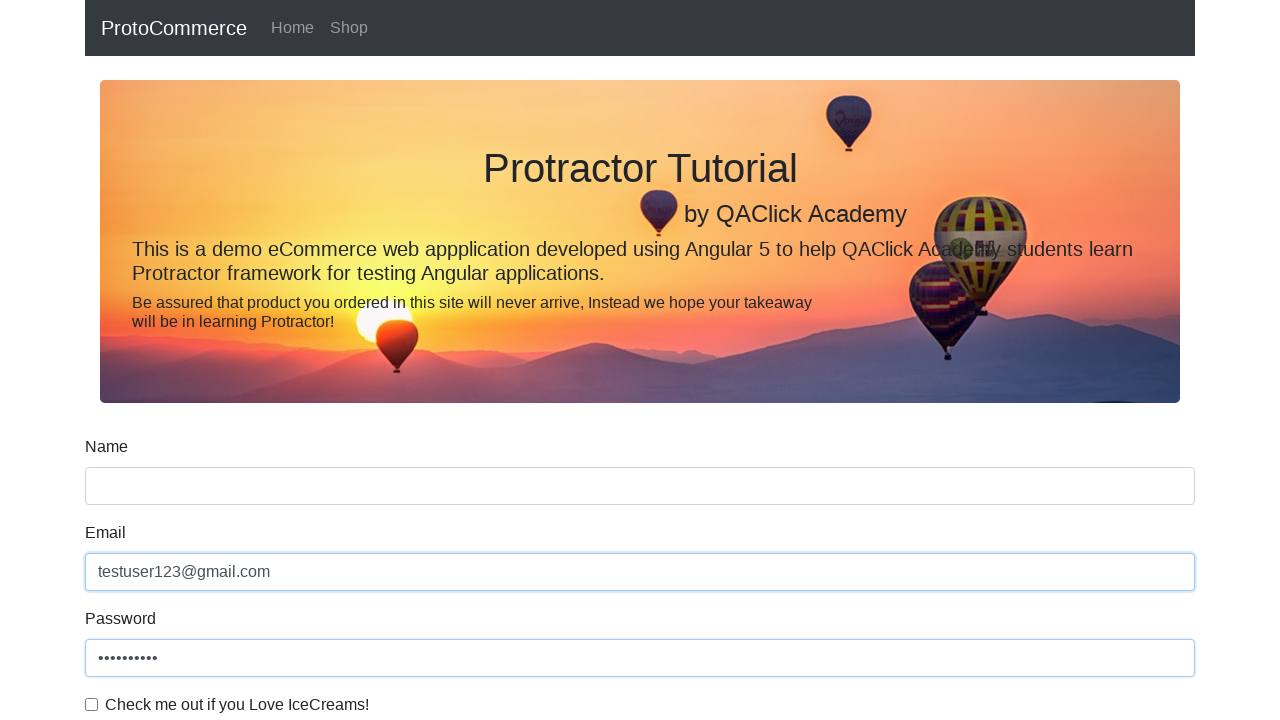

Clicked checkbox to confirm agreement at (92, 704) on #exampleCheck1
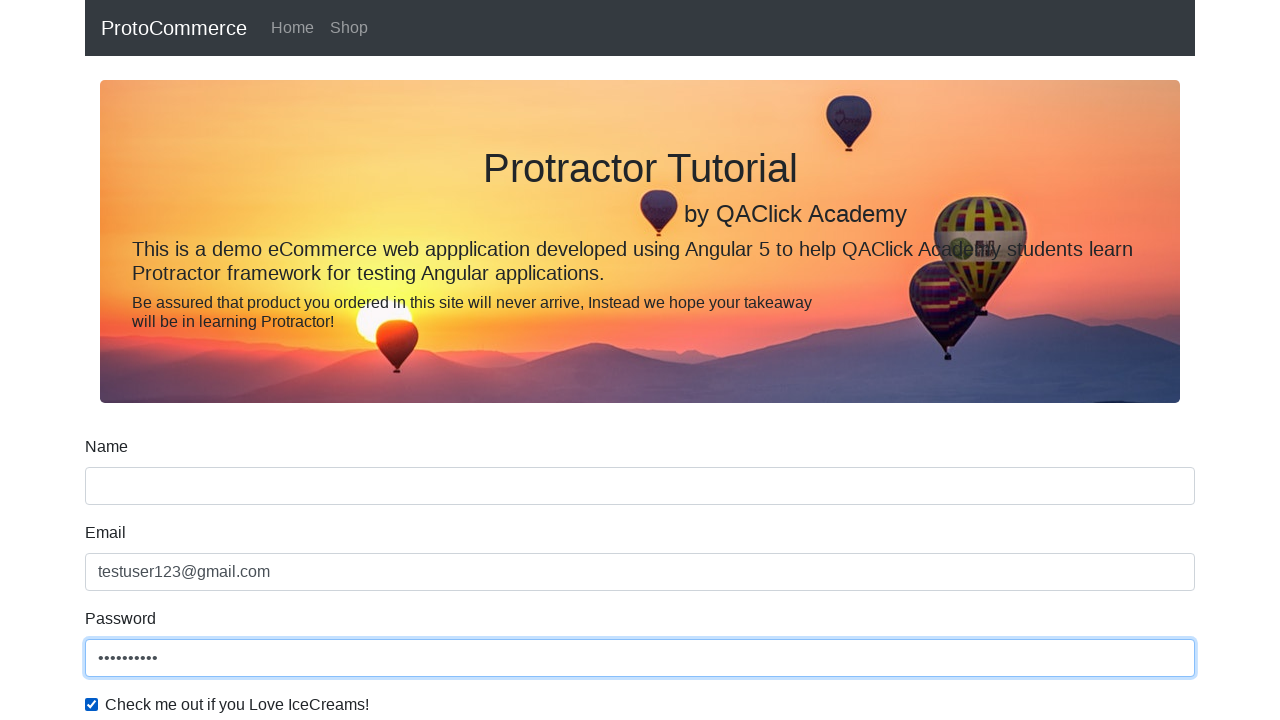

Filled name field with 'John Smith' on input[name='name']
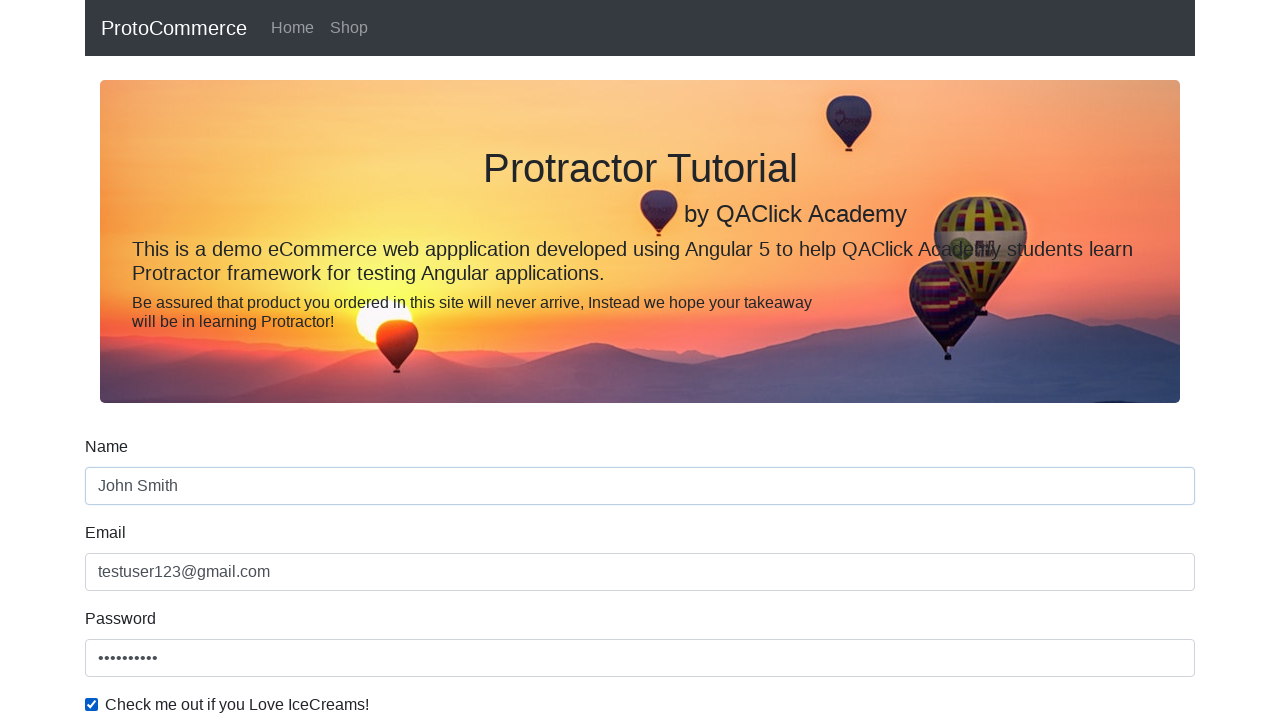

Selected first radio button option at (238, 360) on #inlineRadio1
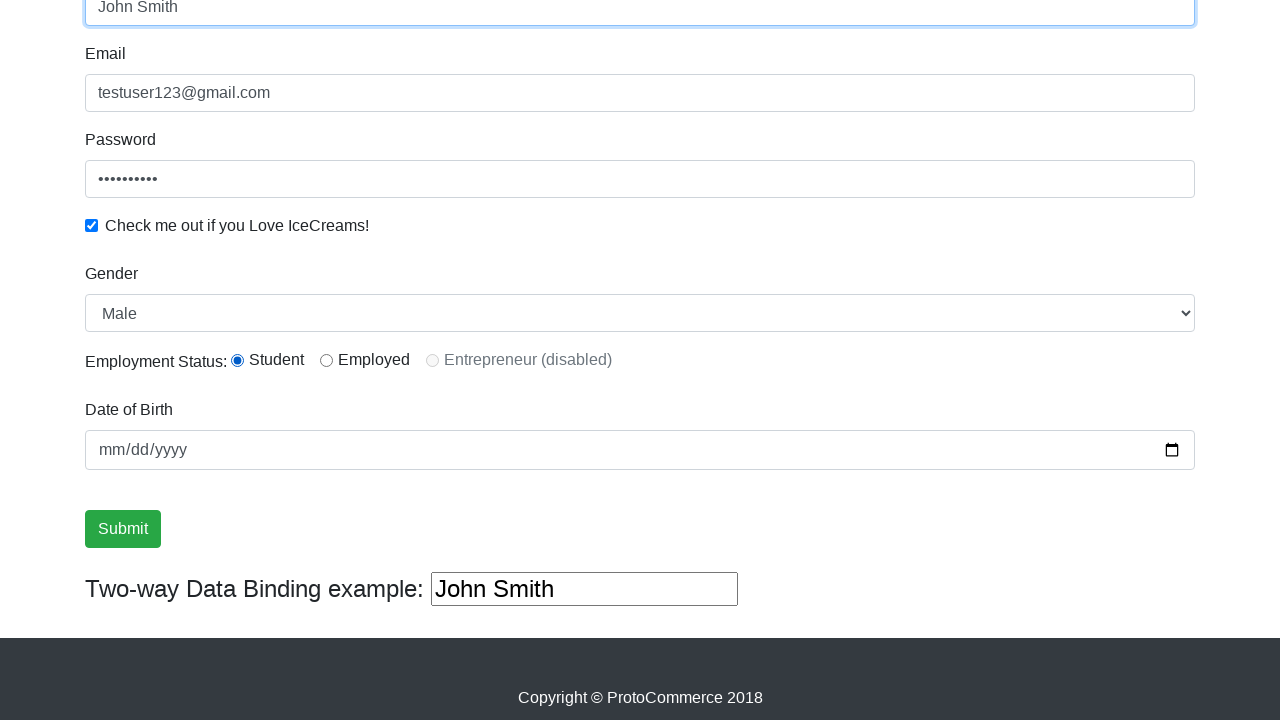

Selected 'Female' from dropdown on #exampleFormControlSelect1
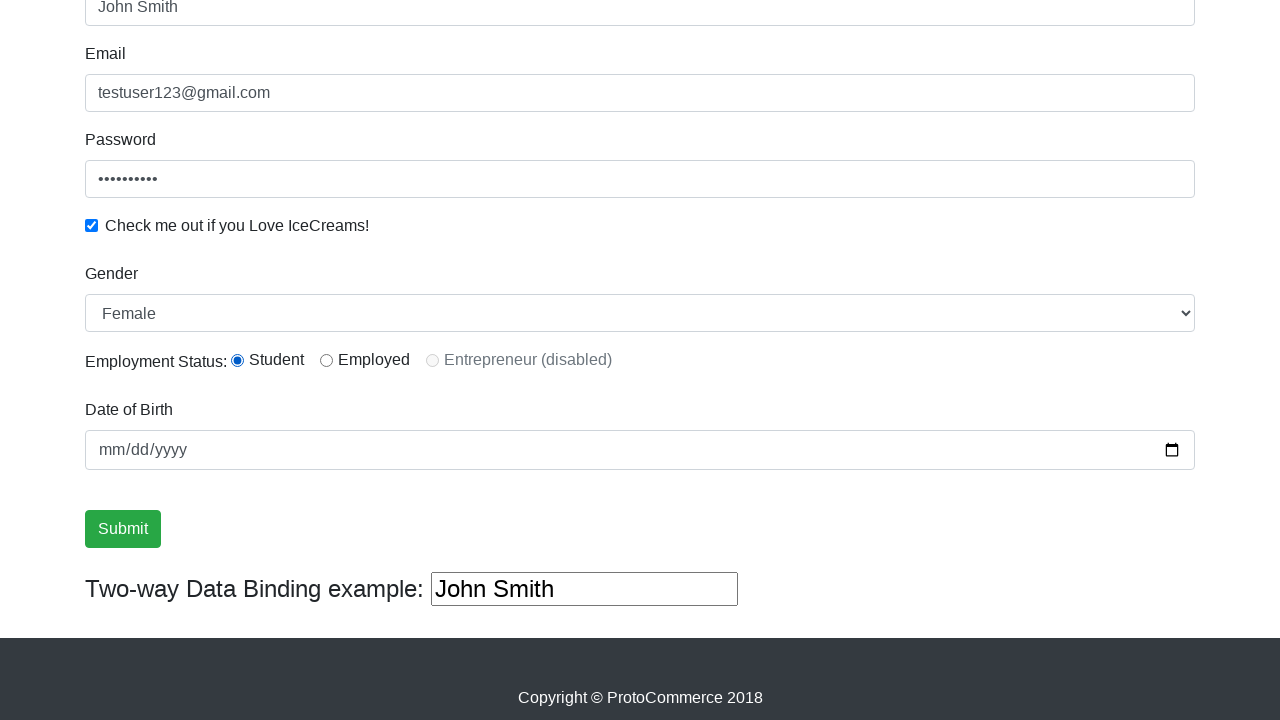

Clicked submit button to submit the form at (123, 529) on input[type='submit']
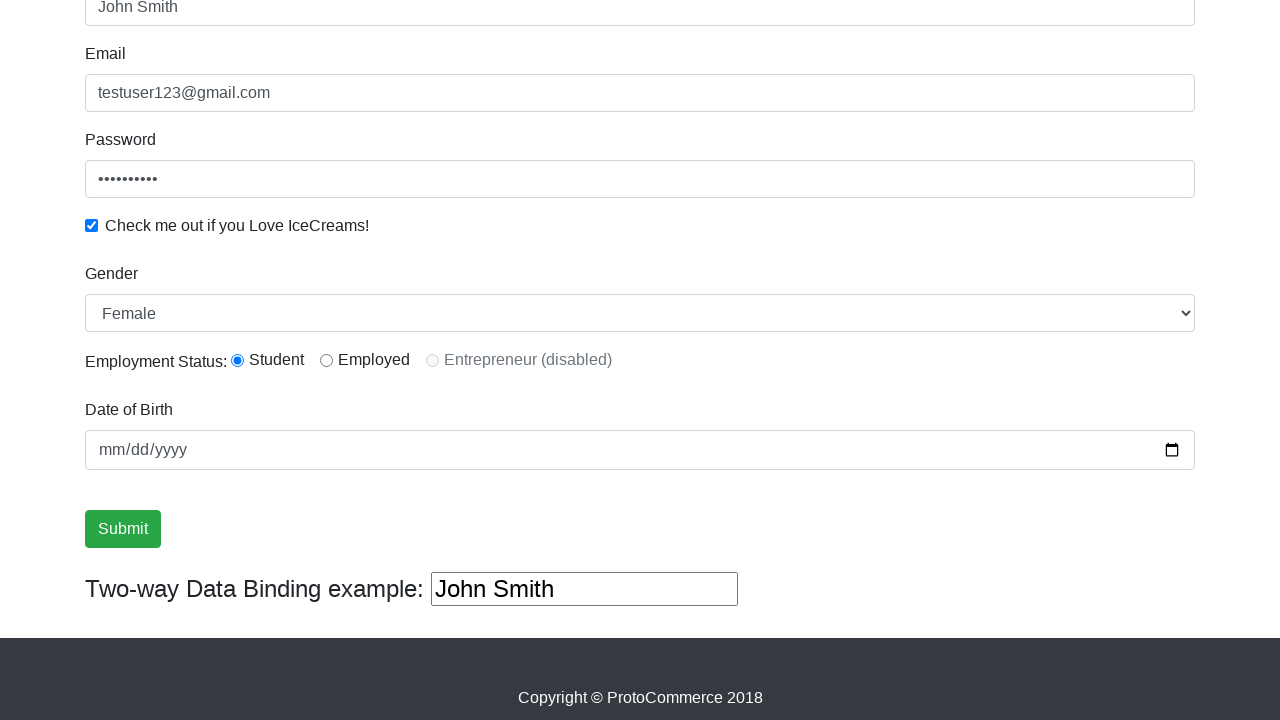

Waited for and verified success message appeared
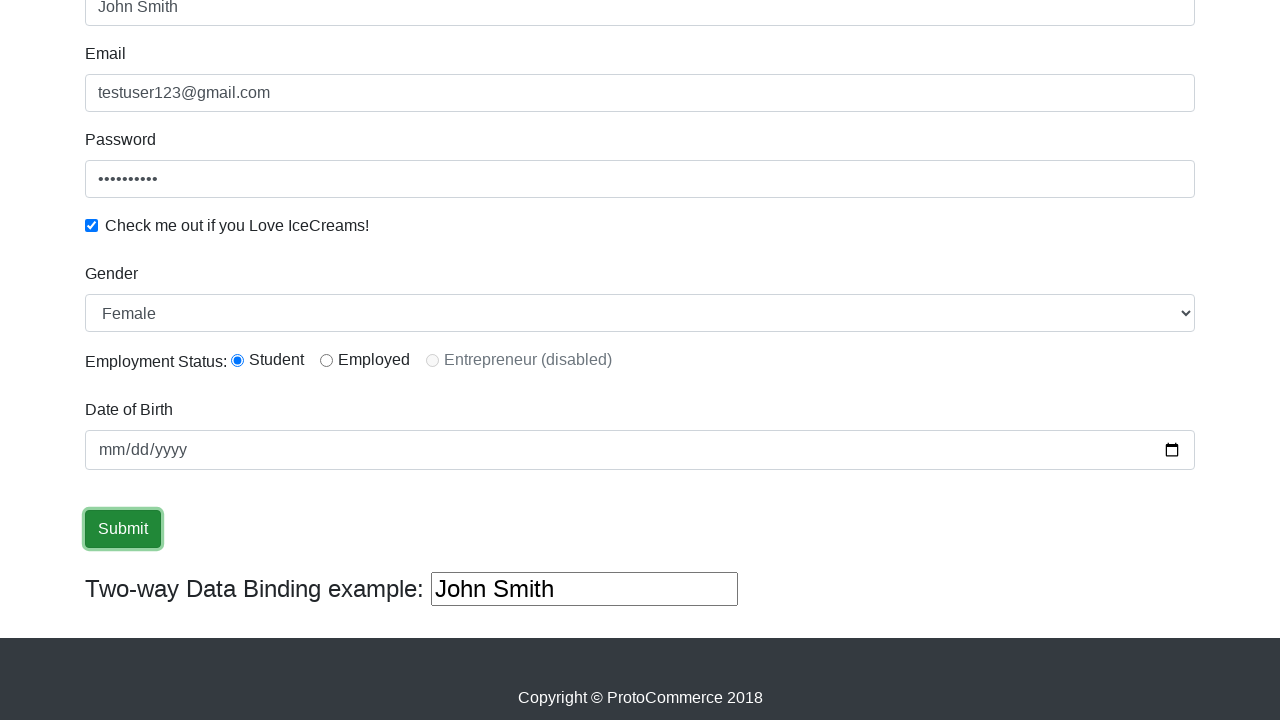

Filled third text input field with 'India' on (//input[@type='text'])[3]
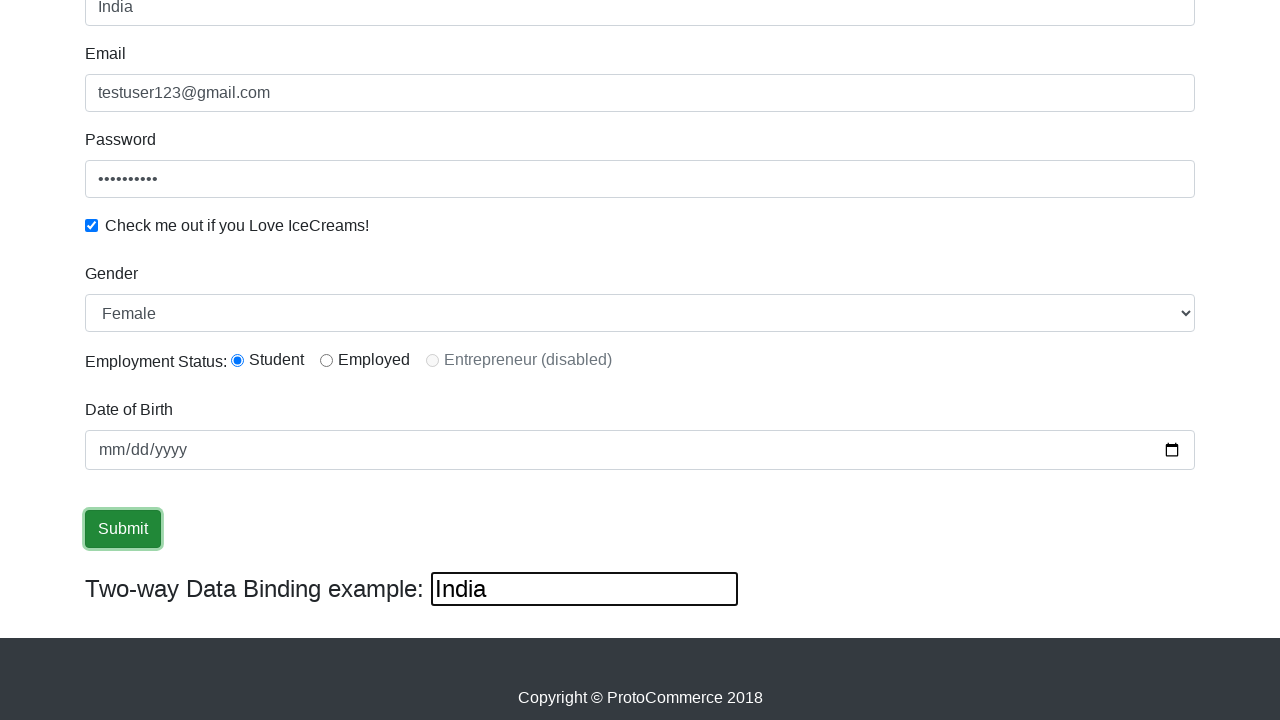

Cleared the third text input field on (//input[@type='text'])[3]
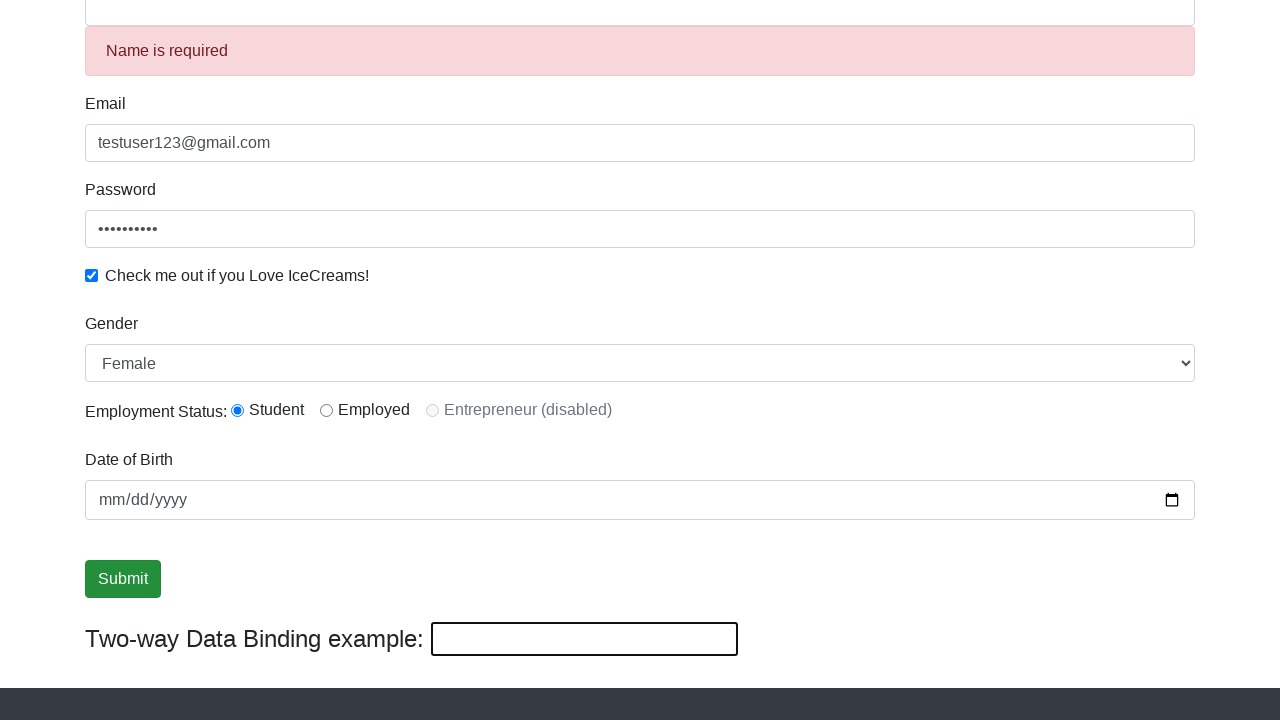

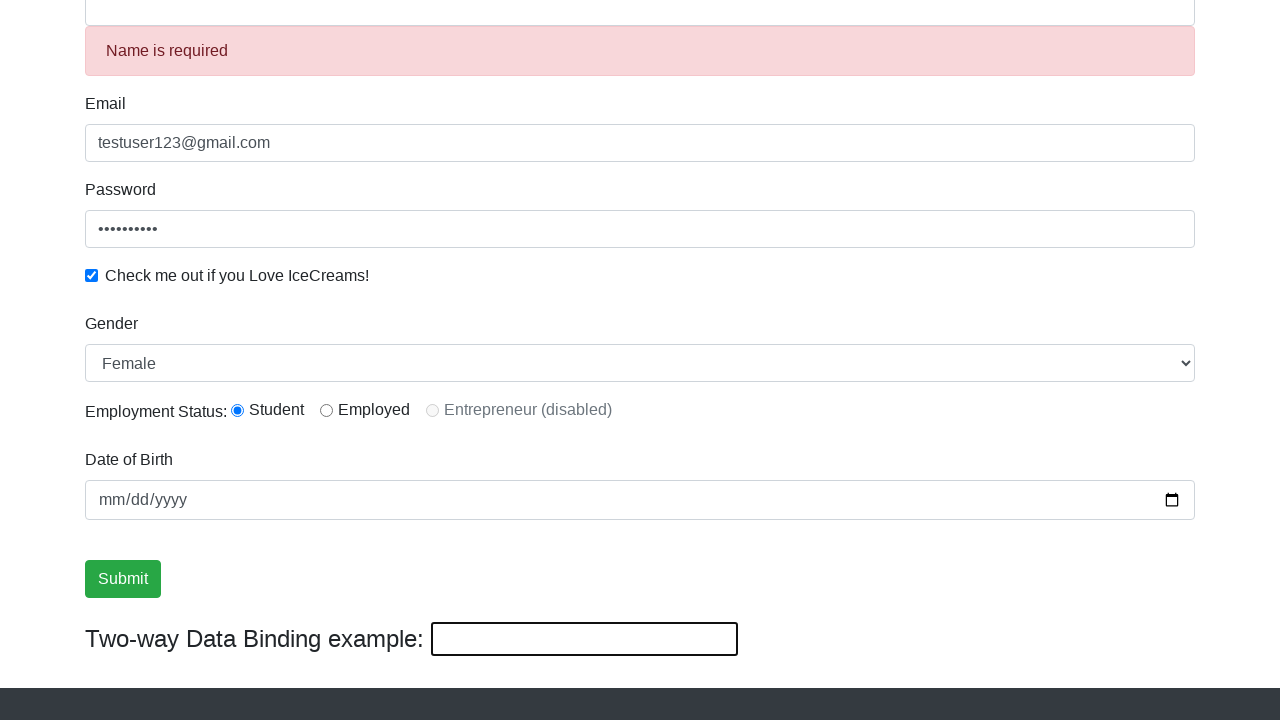